Searches for torrents on snowfl.com by entering a search query and retrieving the top search results including name, magnet link, seeds, leeches, and size information.

Starting URL: https://snowfl.com

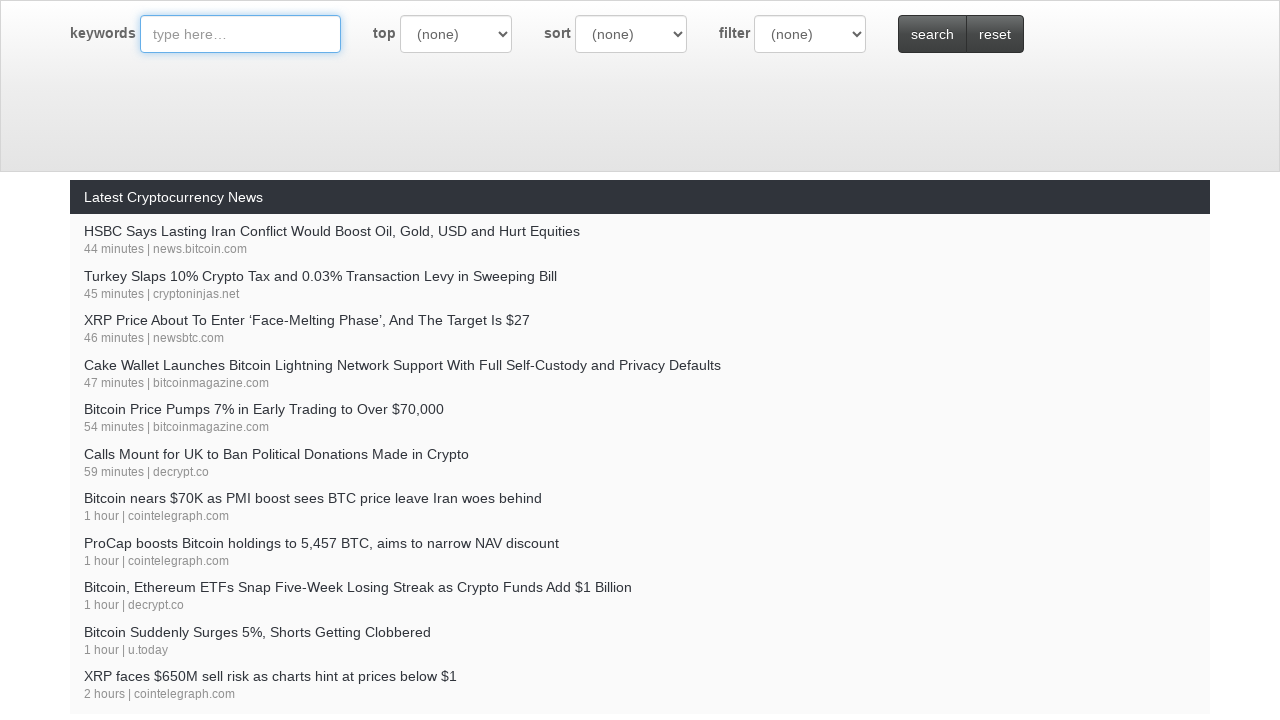

Filled search query field with 'ubuntu 22.04' on #query
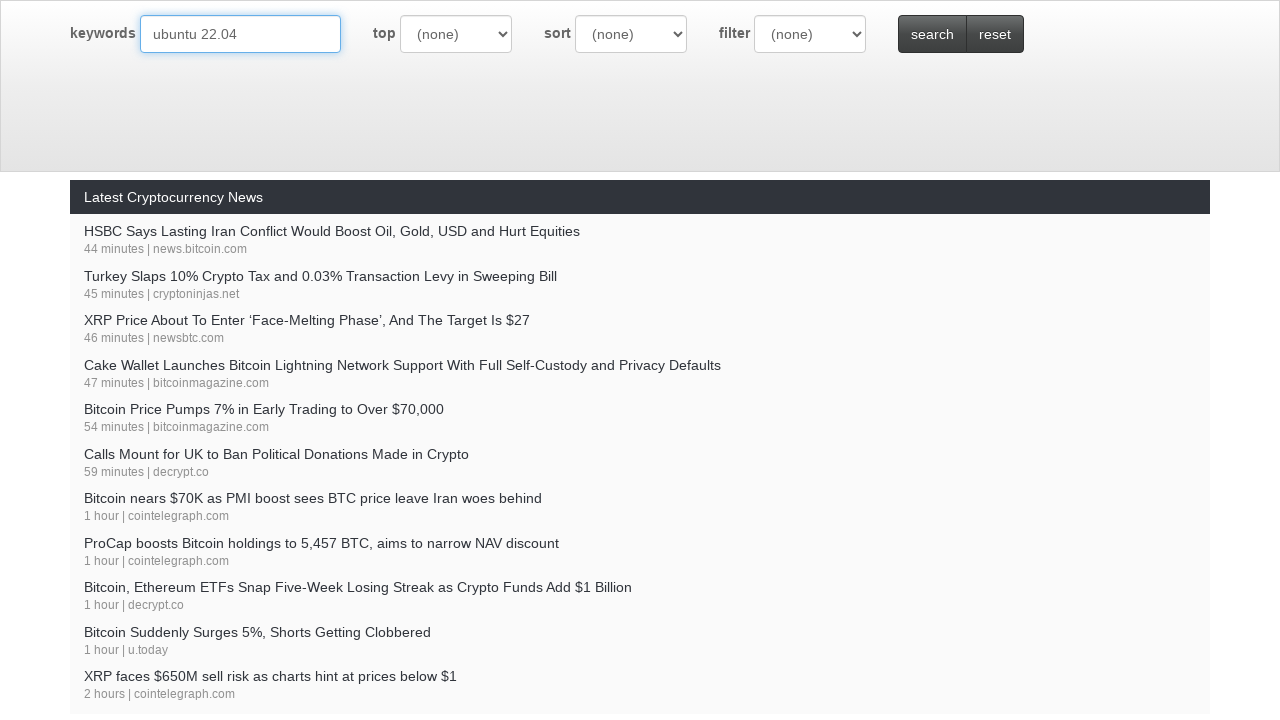

Waited 1 second for search input to register
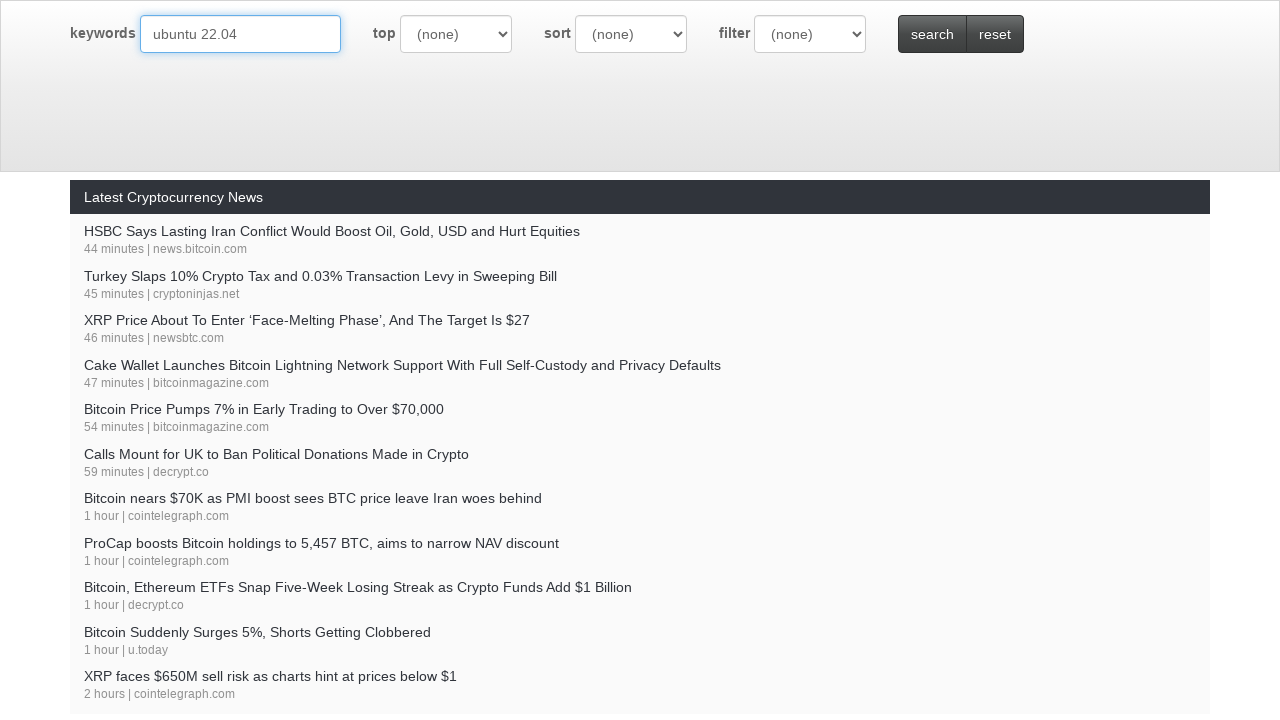

Clicked search button to initiate torrent search at (932, 34) on #btn-search
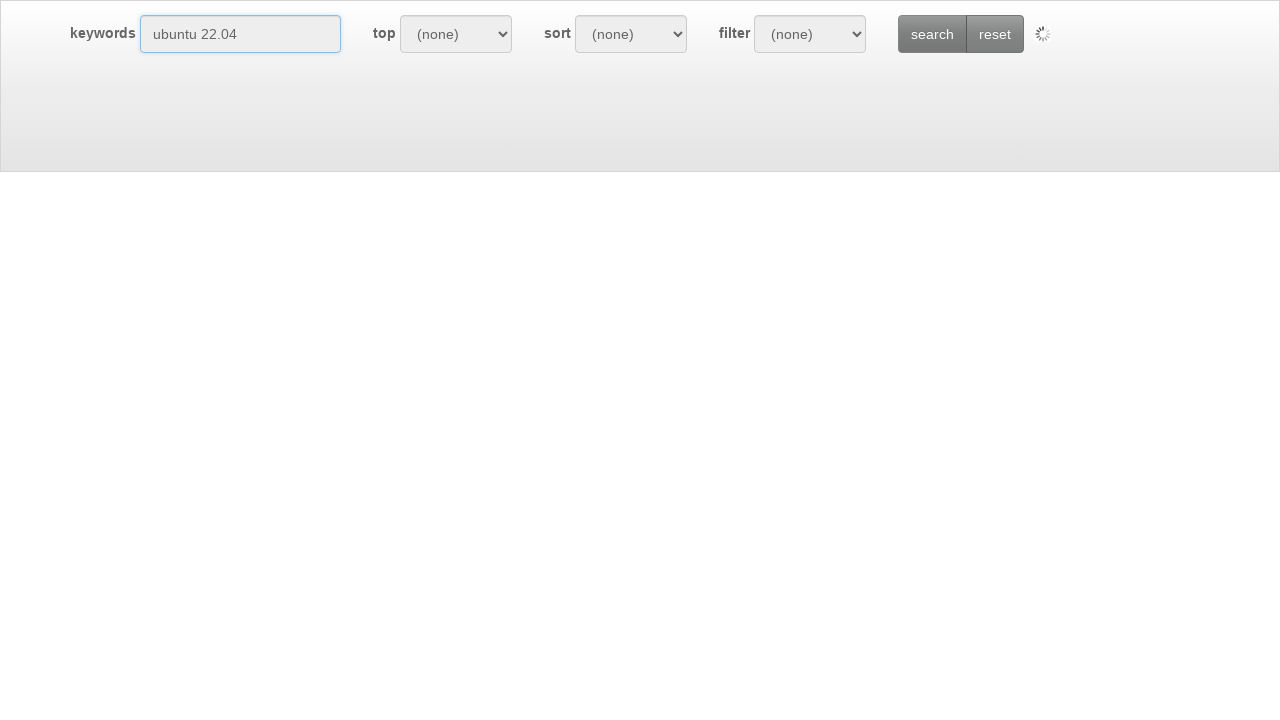

Search results loaded successfully
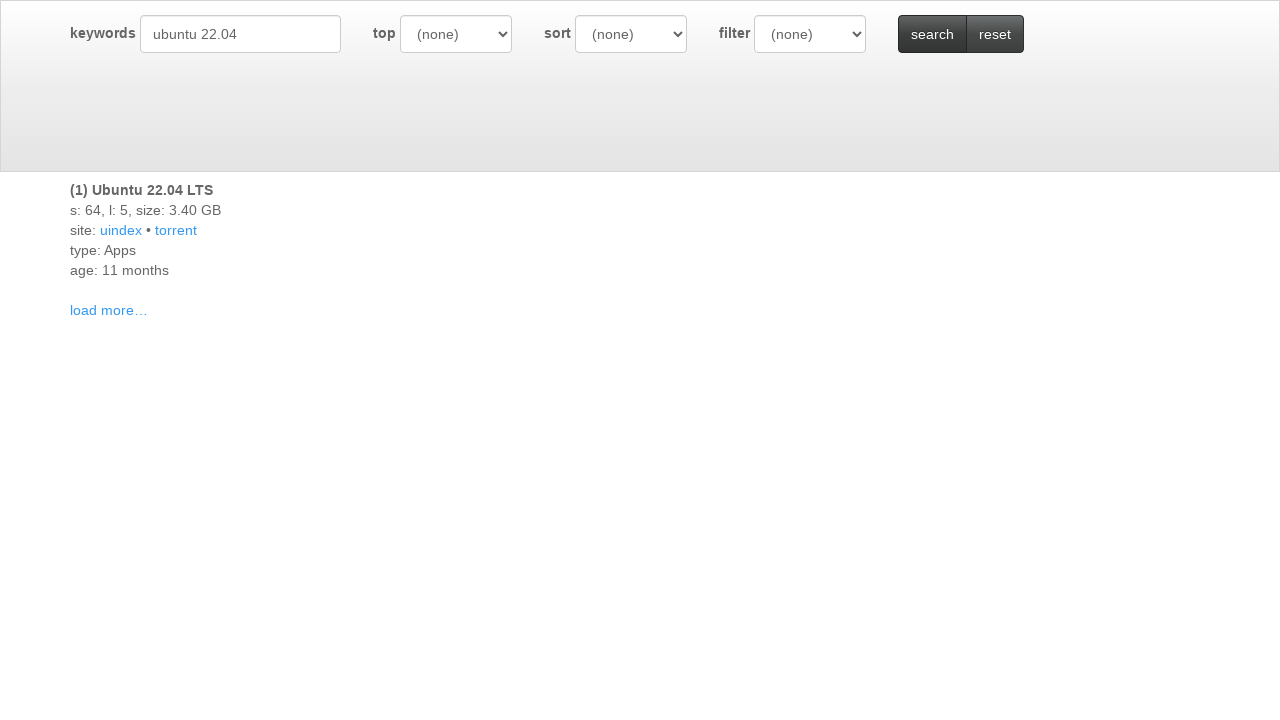

Retrieved first 5 search results from page
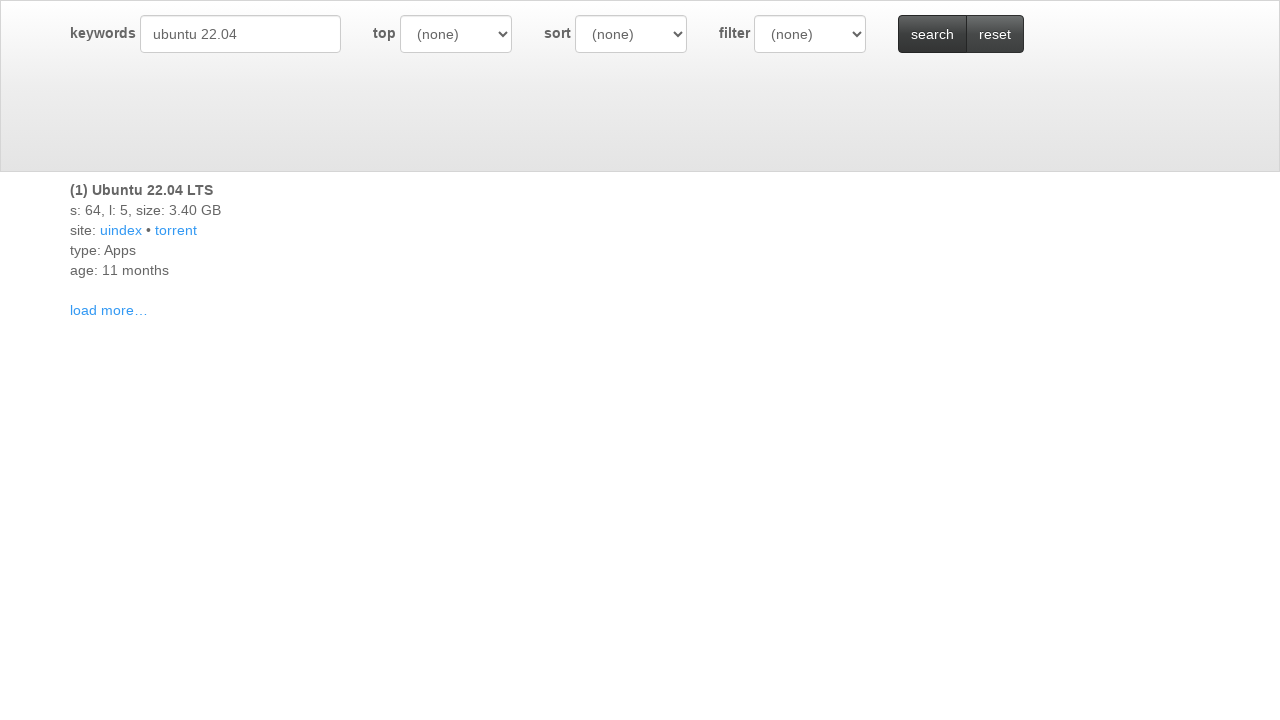

Retrieved torrent name: (1) Ubuntu 22.04 LTS
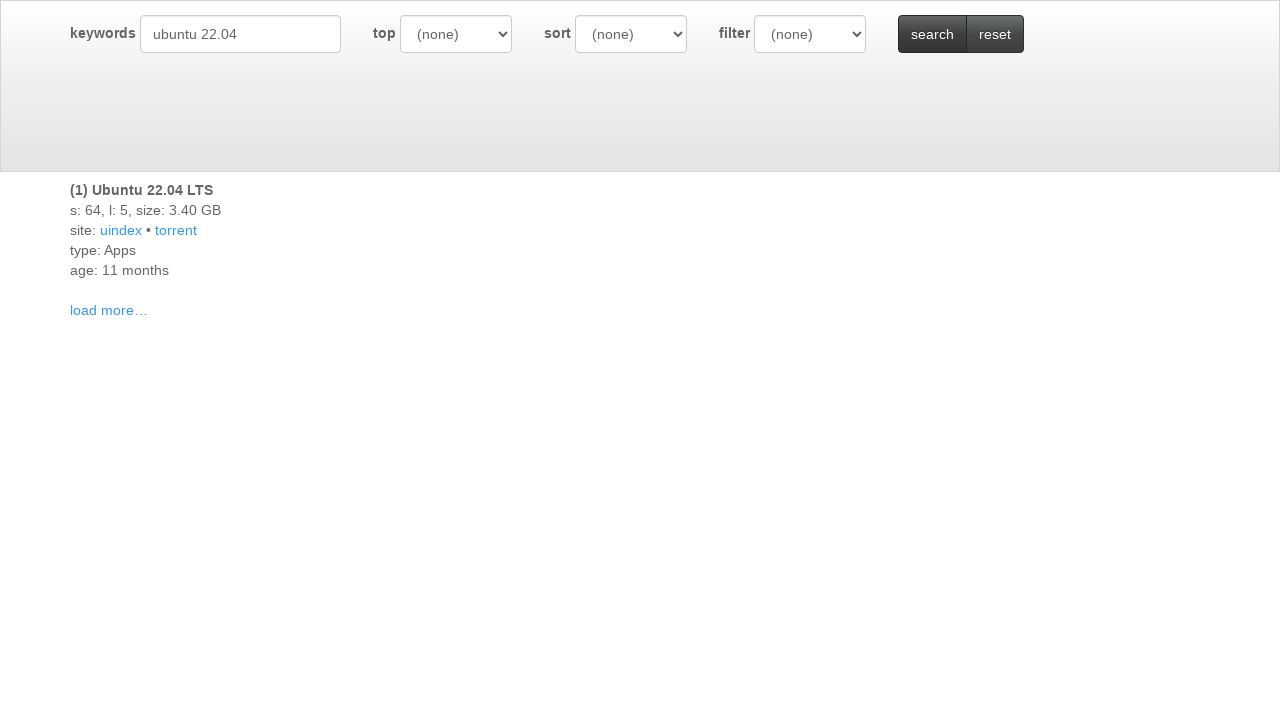

Retrieved magnet link attribute
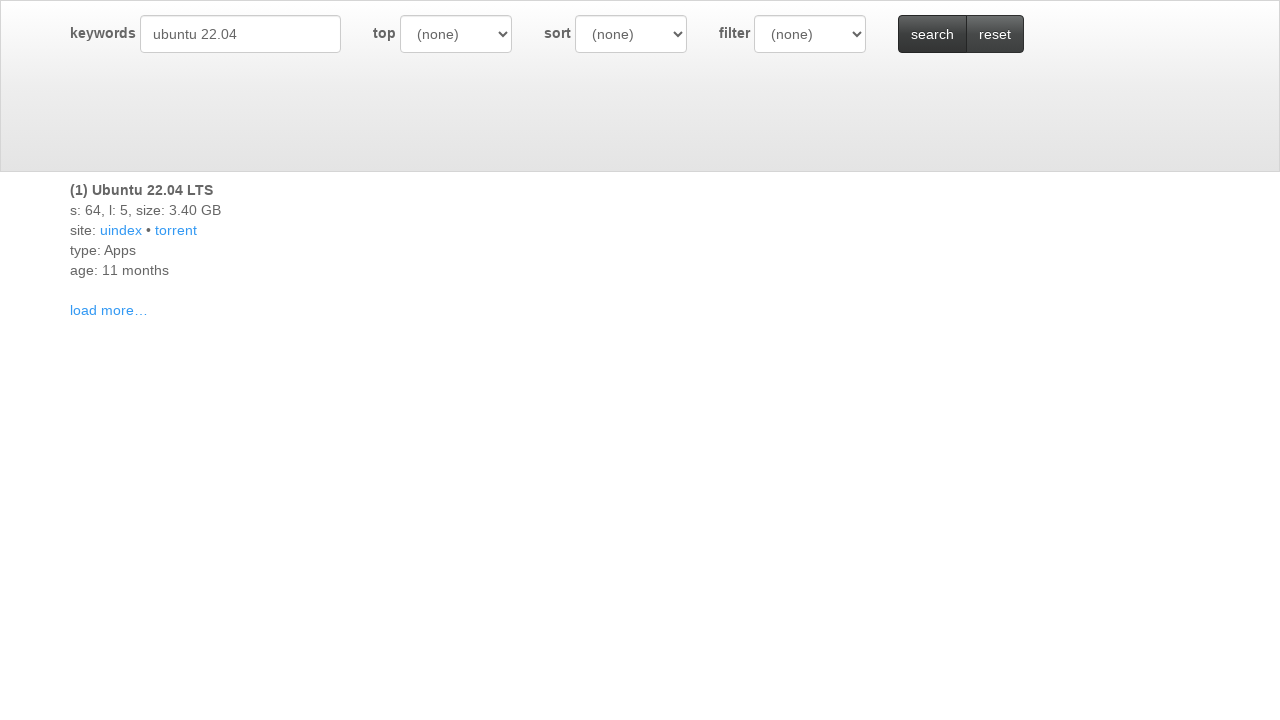

Retrieved seed count: 64
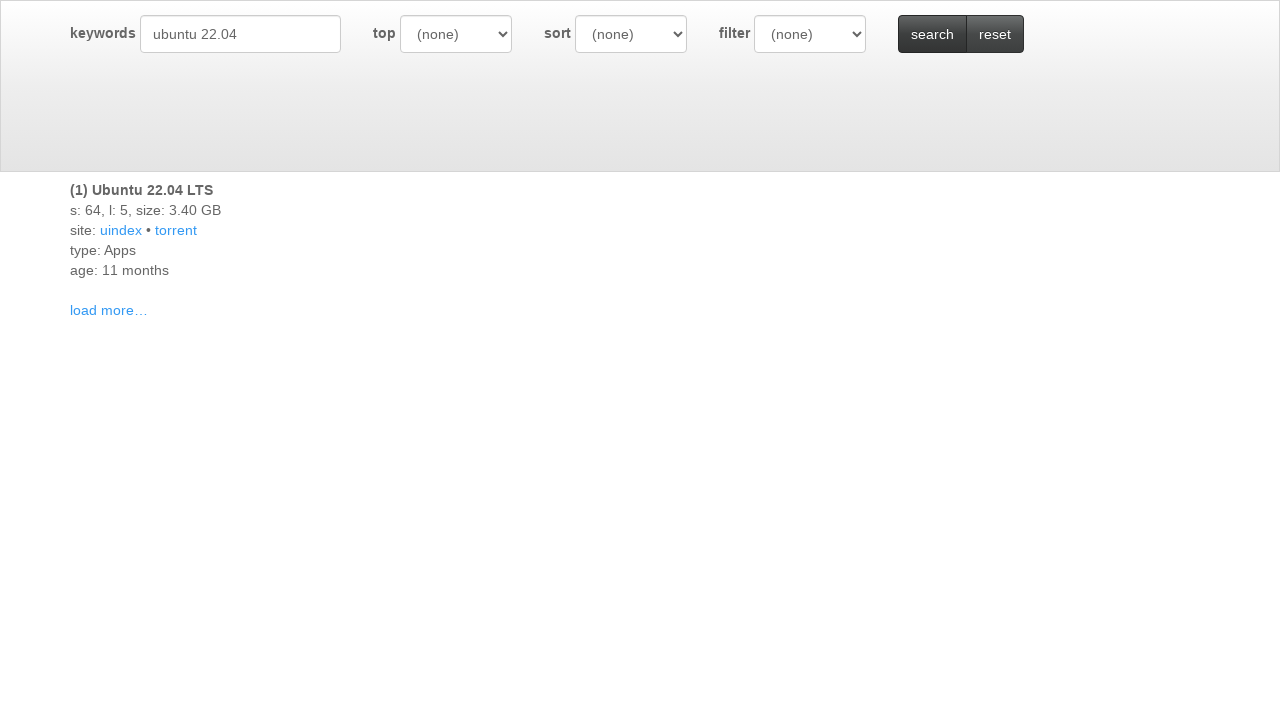

Retrieved leech count: 5
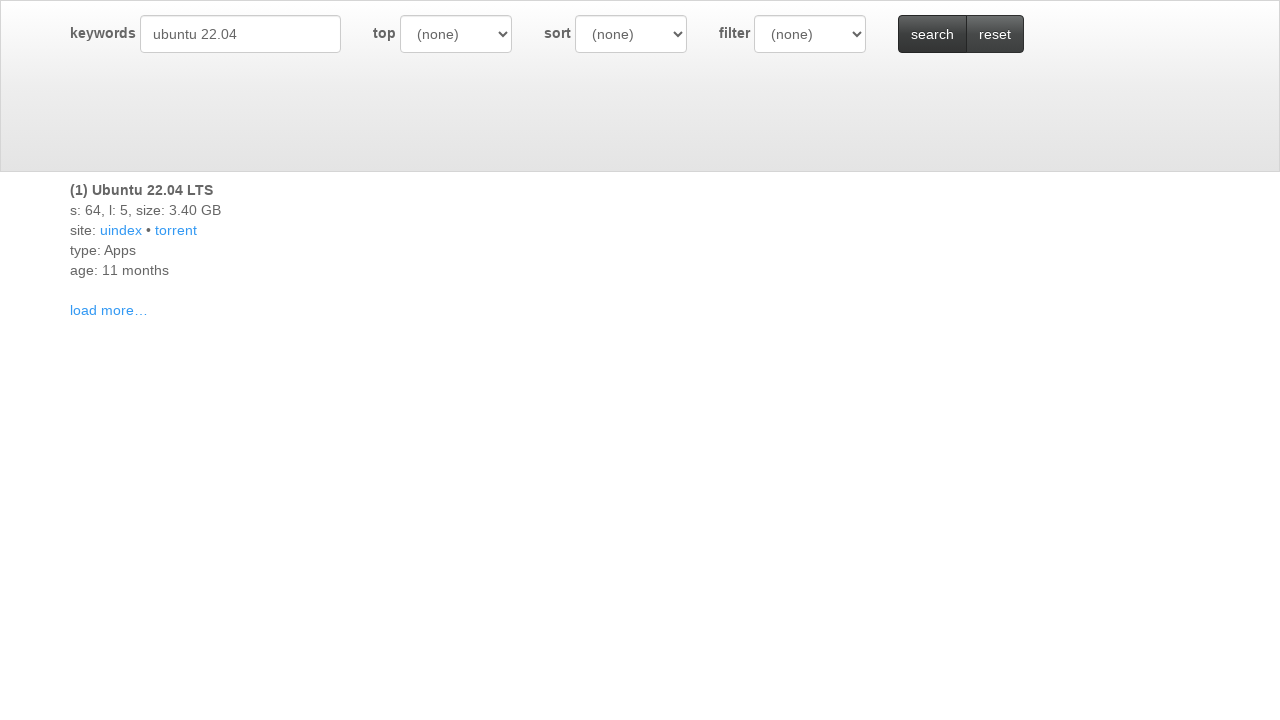

Retrieved torrent size: 3.40 GB
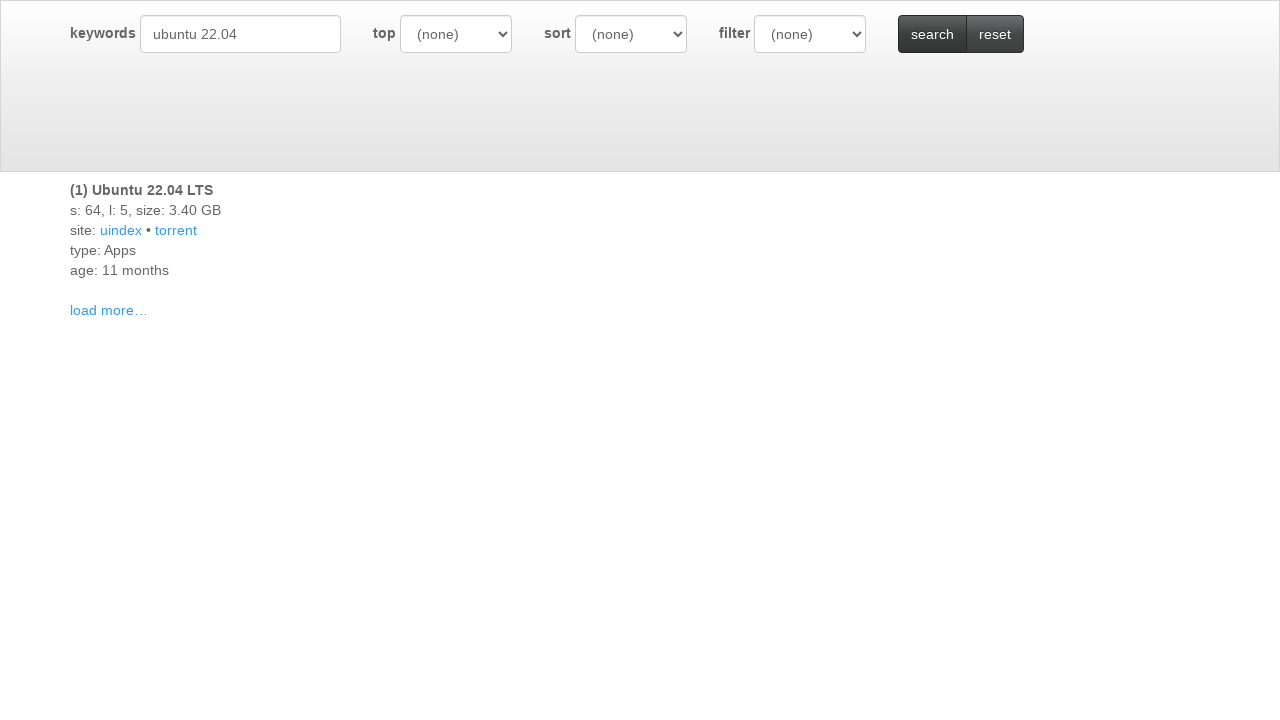

Retrieved torrent name: 
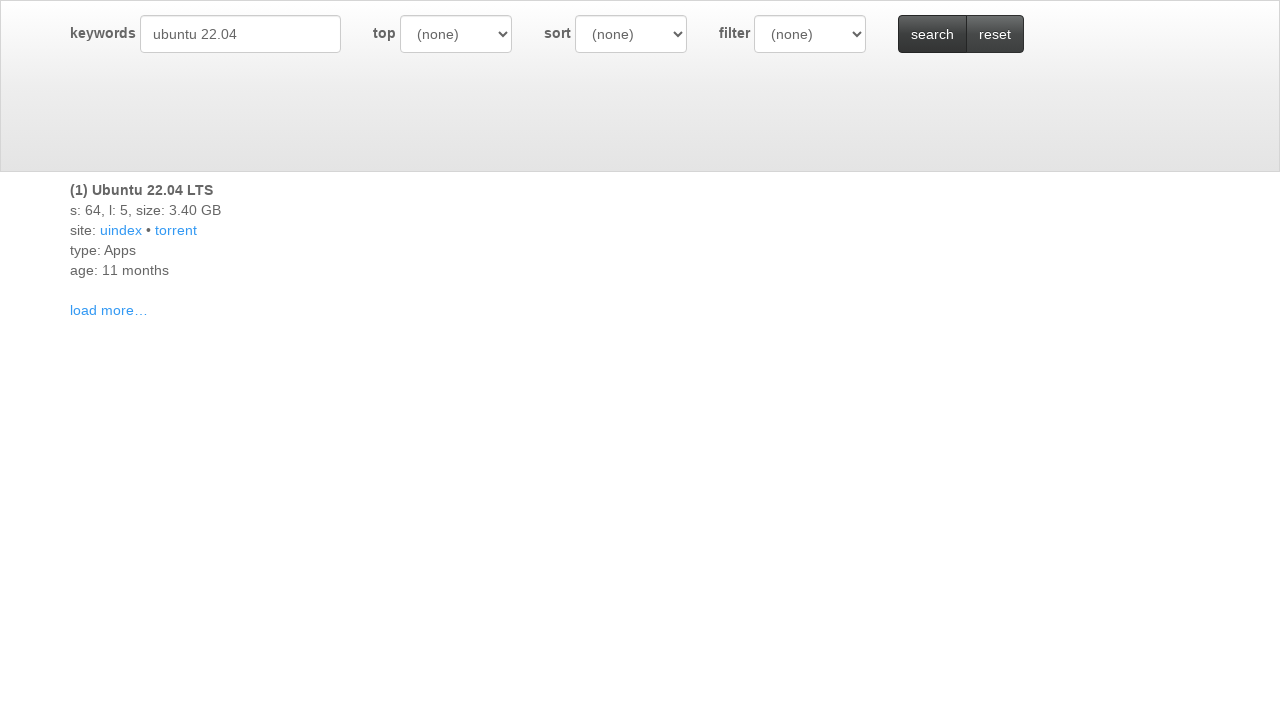

Retrieved magnet link attribute
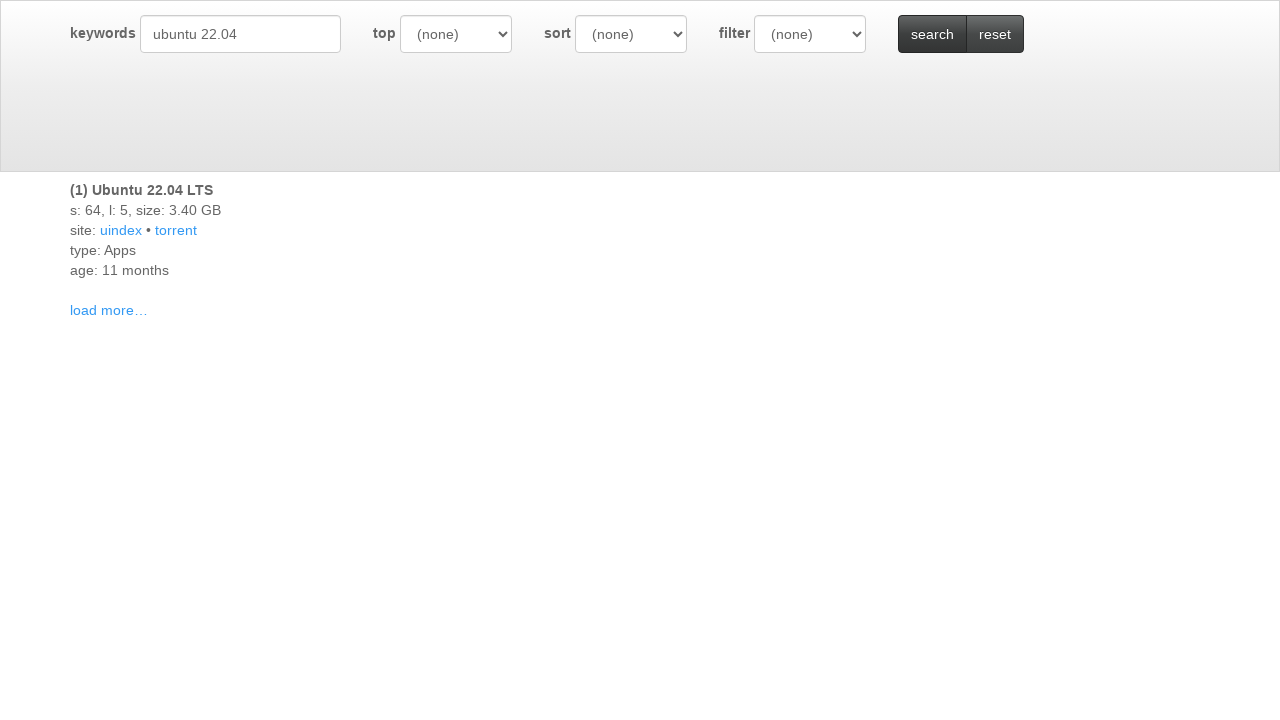

Retrieved seed count: 
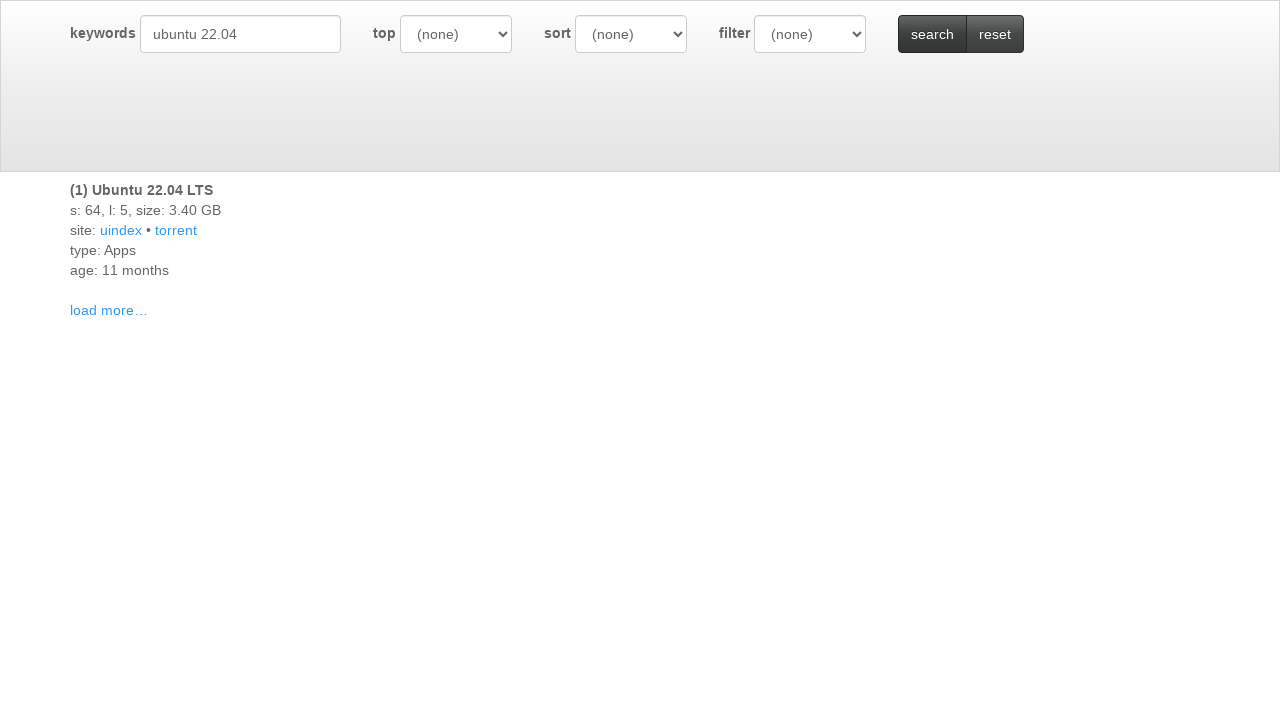

Retrieved leech count: 
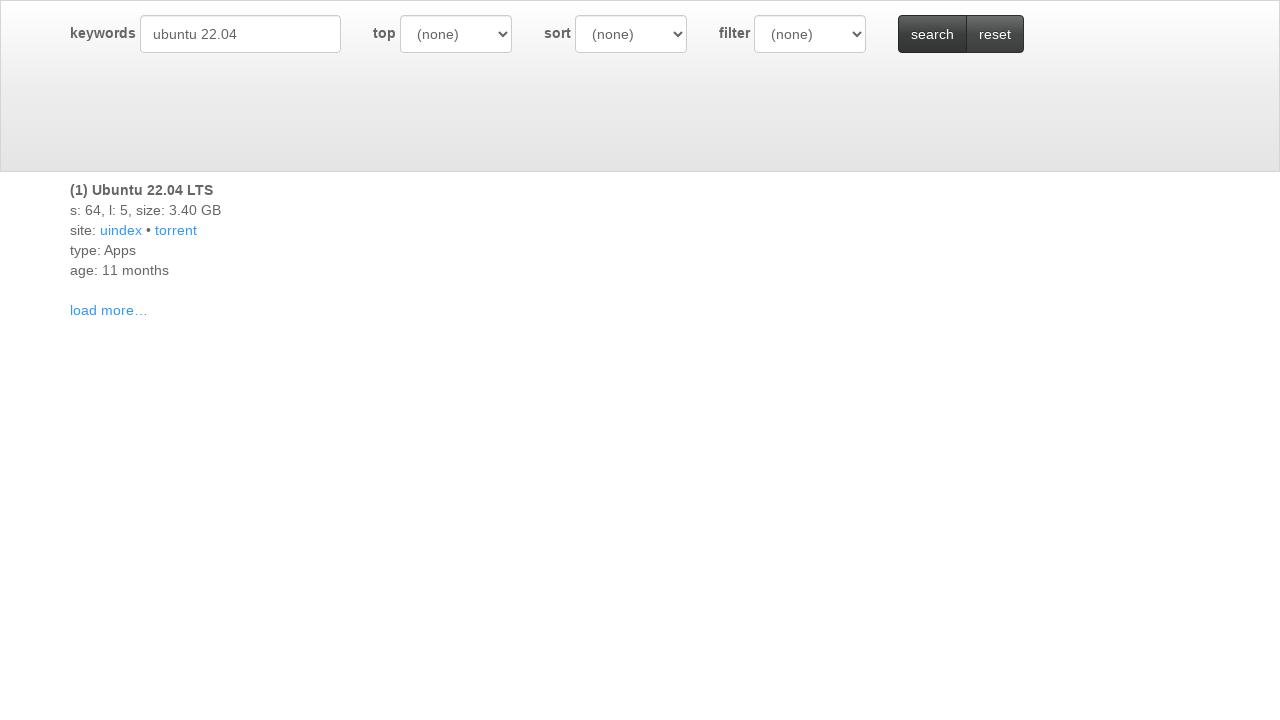

Retrieved torrent size: 
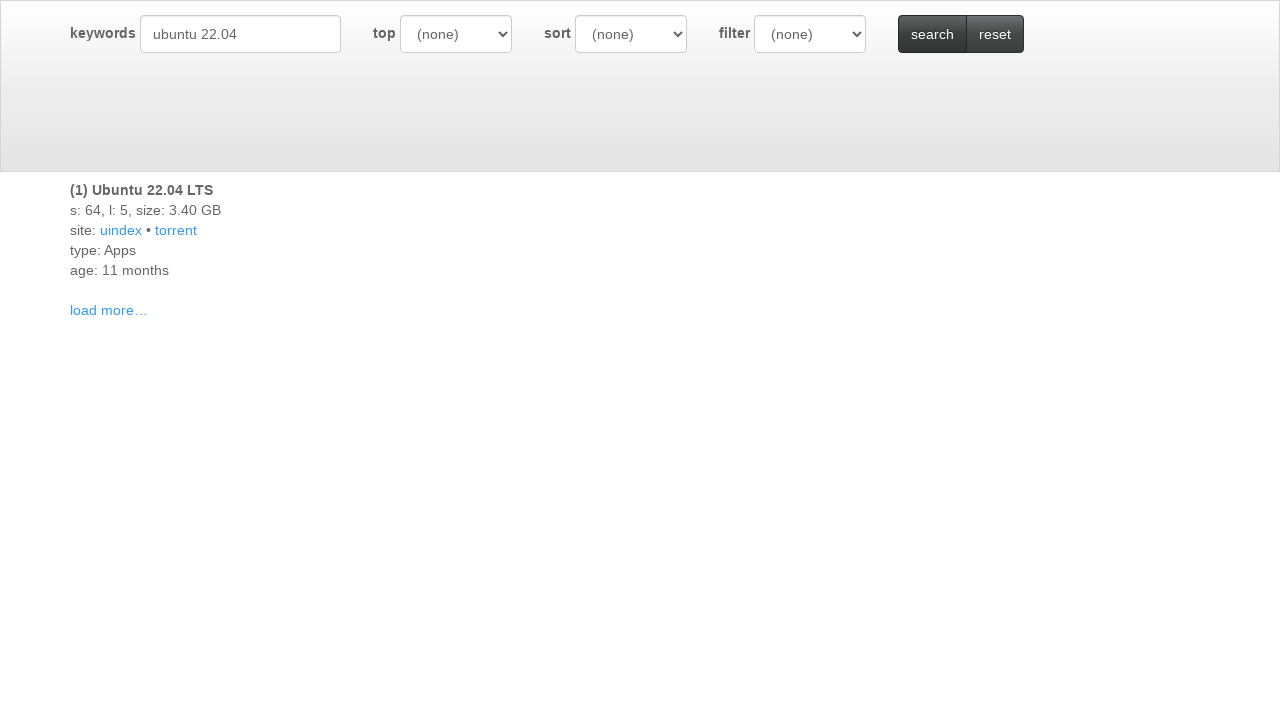

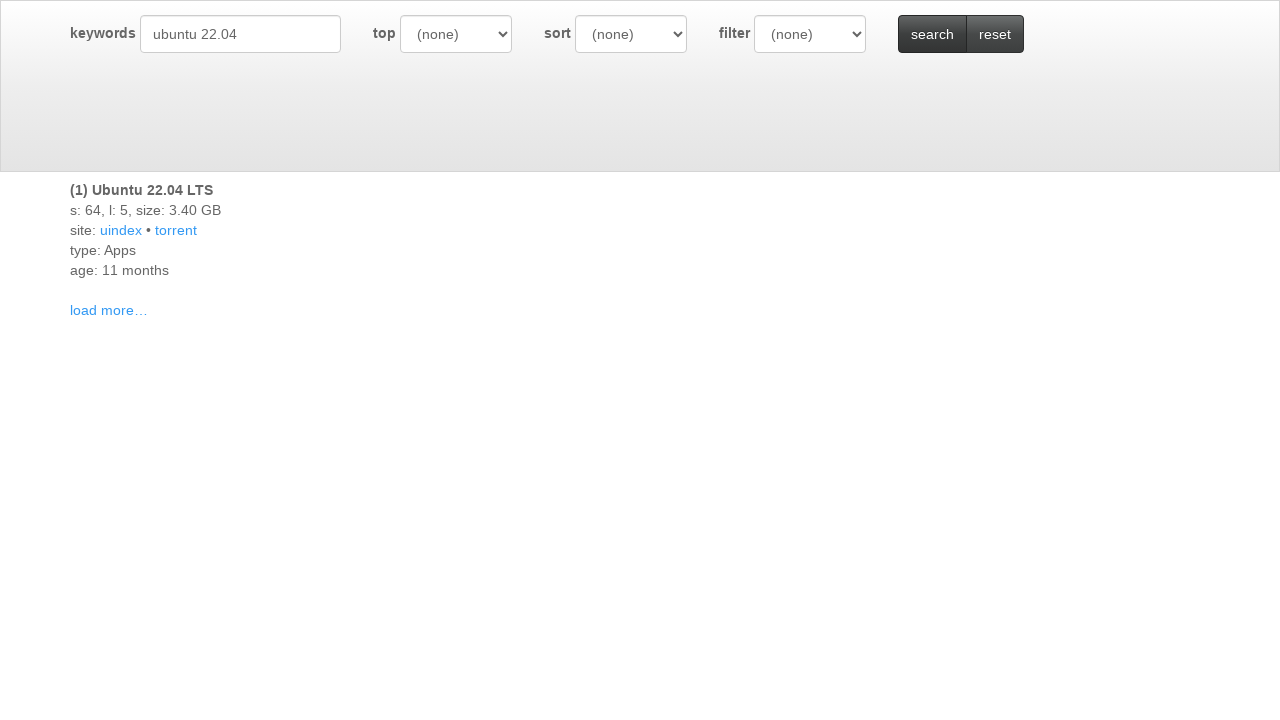